Navigates to a test page on omayo.blogspot.com and clicks on a ZIP file download link to initiate a file download.

Starting URL: https://omayo.blogspot.com/p/page7.html?m=1

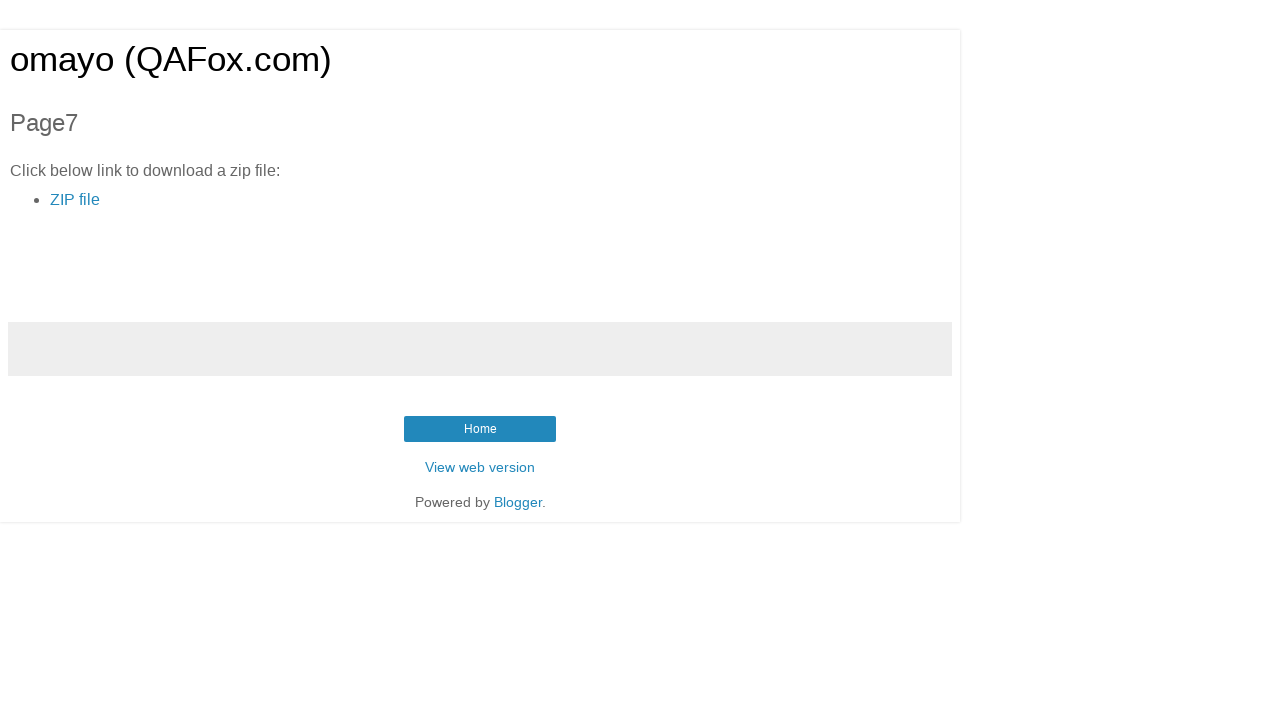

Navigated to omayo.blogspot.com page7 on mobile view
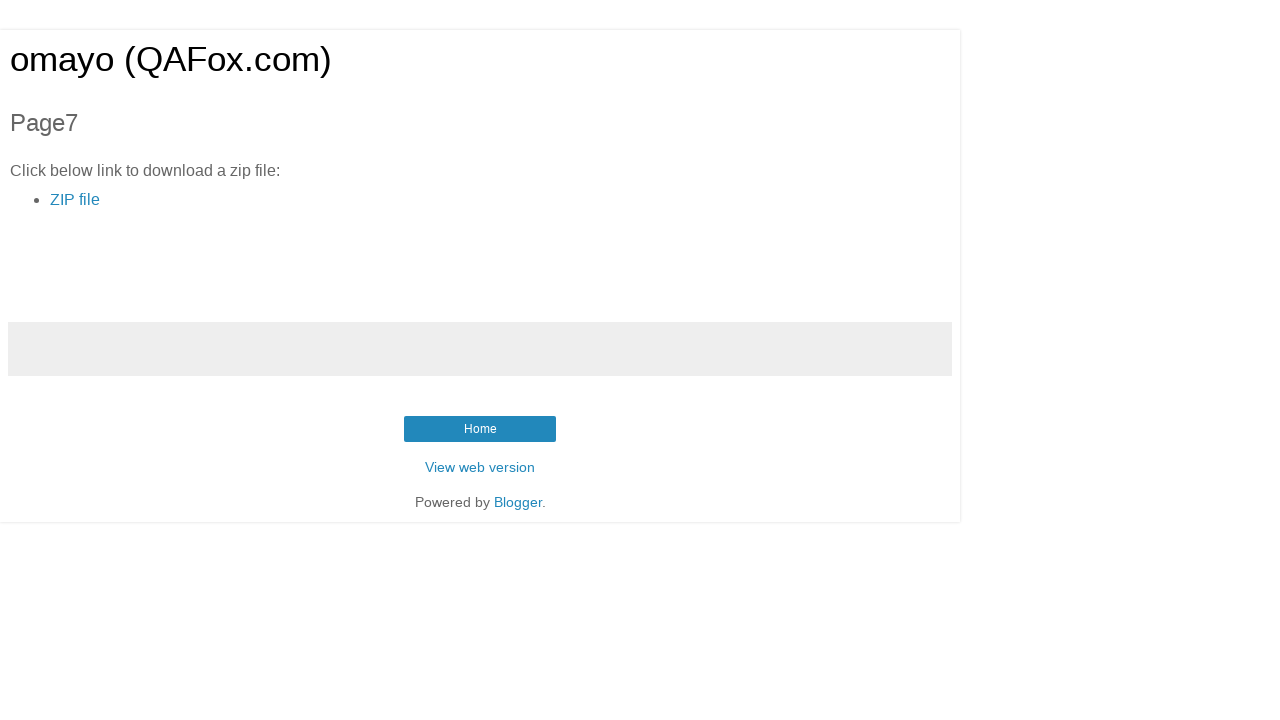

Clicked on ZIP file download link at (75, 200) on text=ZIP file
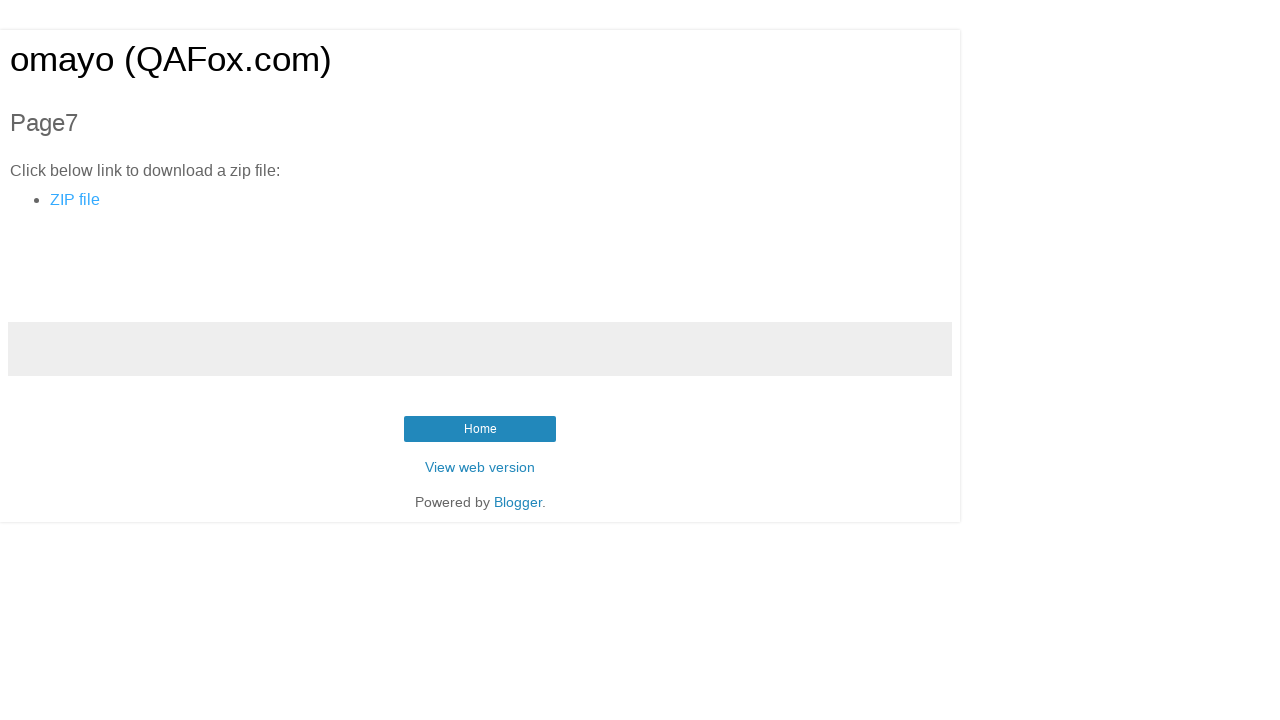

Waited 2 seconds for download to initiate
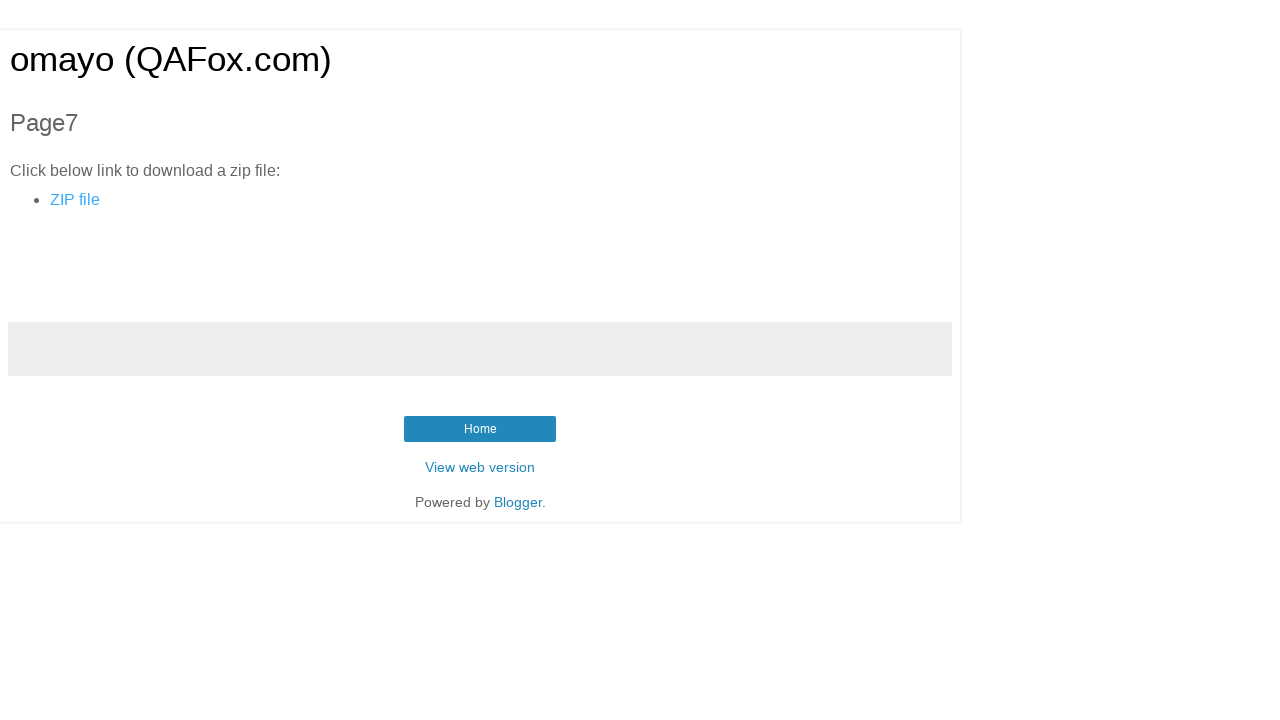

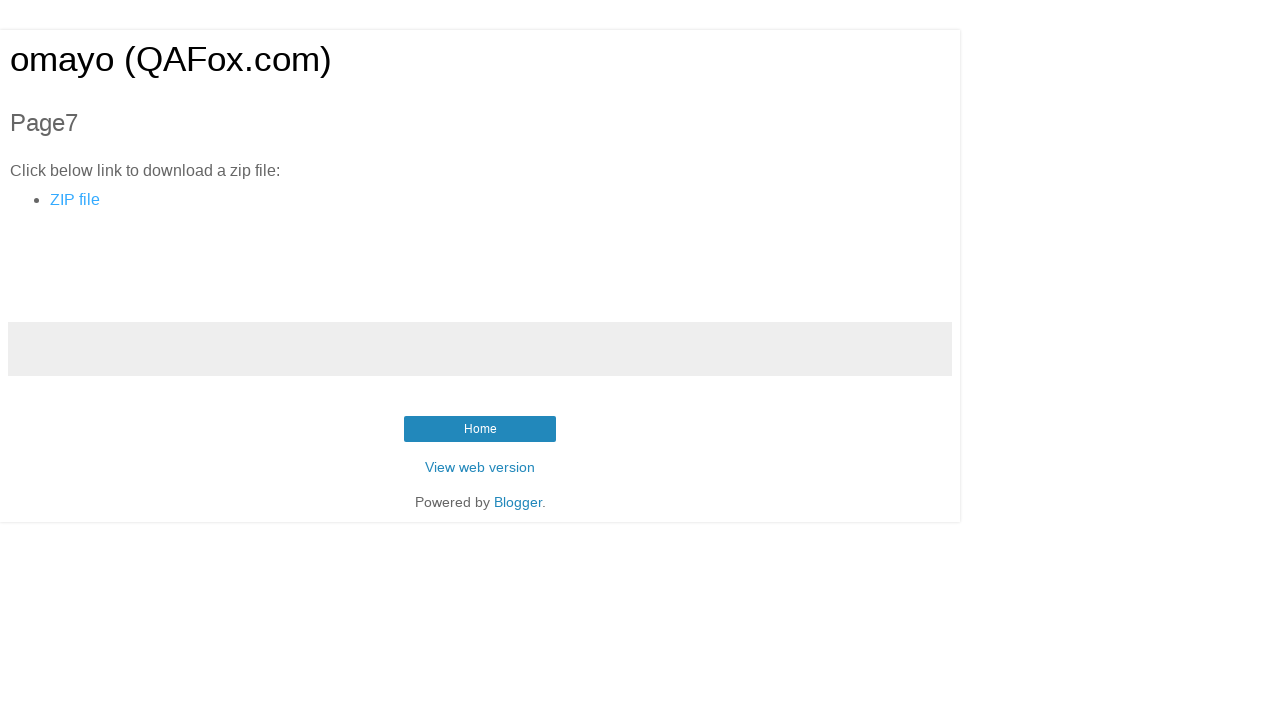